Tests a form that requires scrolling, mathematical calculation, checkbox and radio button interactions

Starting URL: https://SunInJuly.github.io/execute_script.html

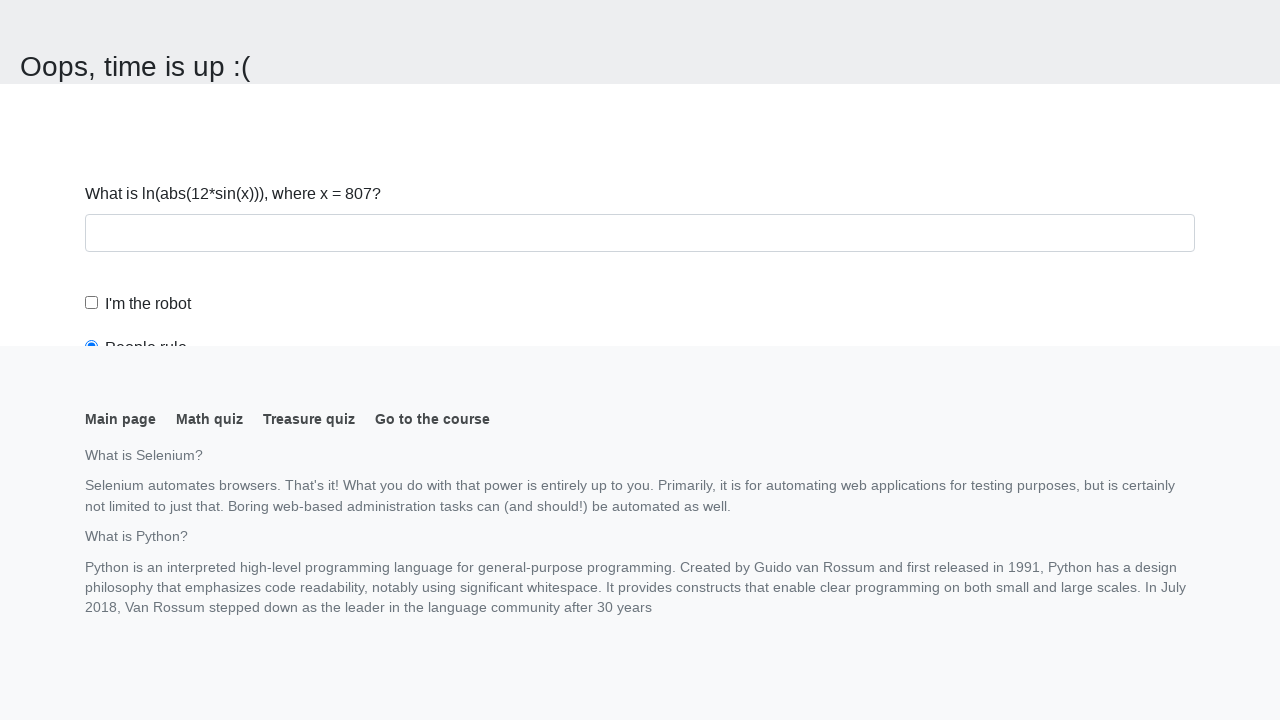

Navigated to form page
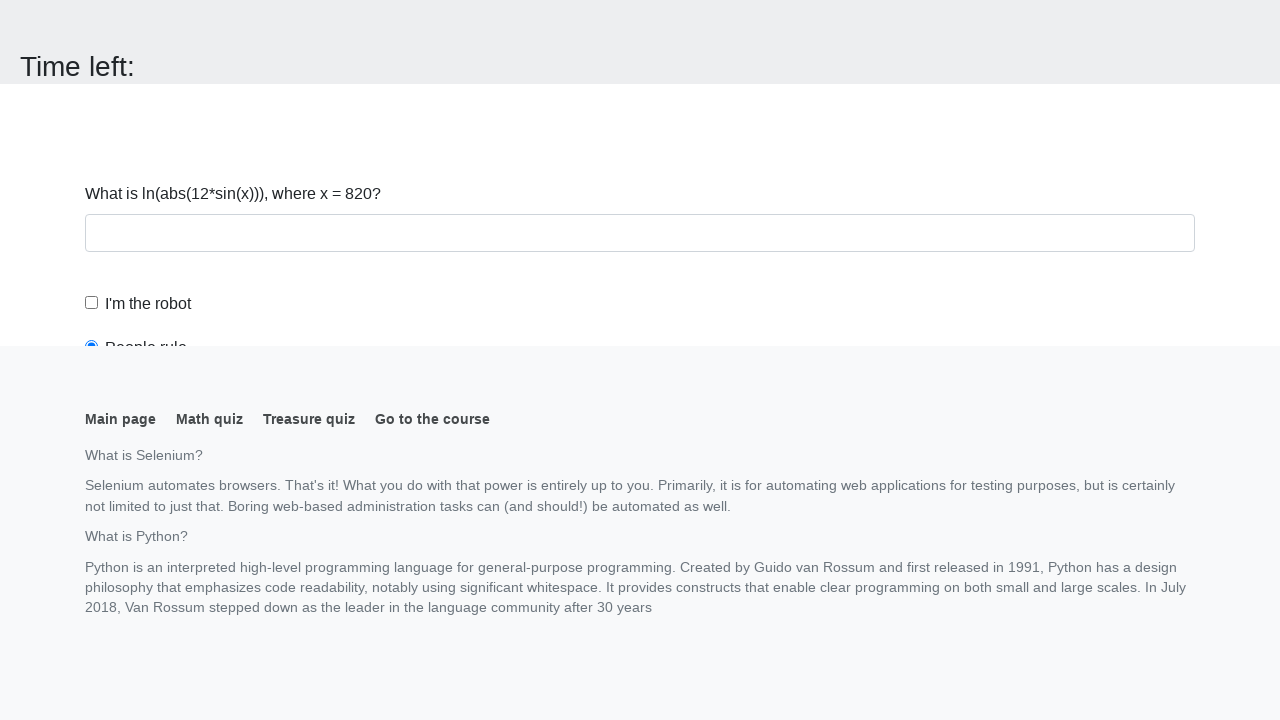

Retrieved value from input field
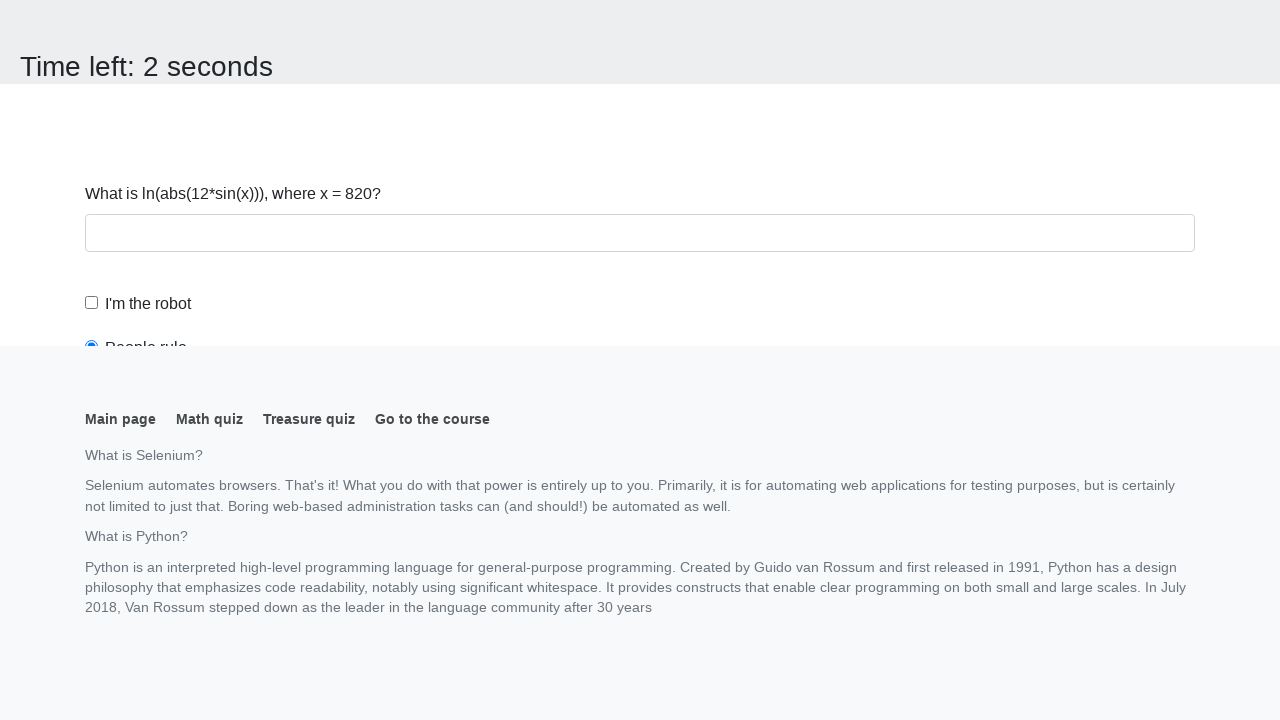

Calculated mathematical result: log(abs(12*sin(x)))
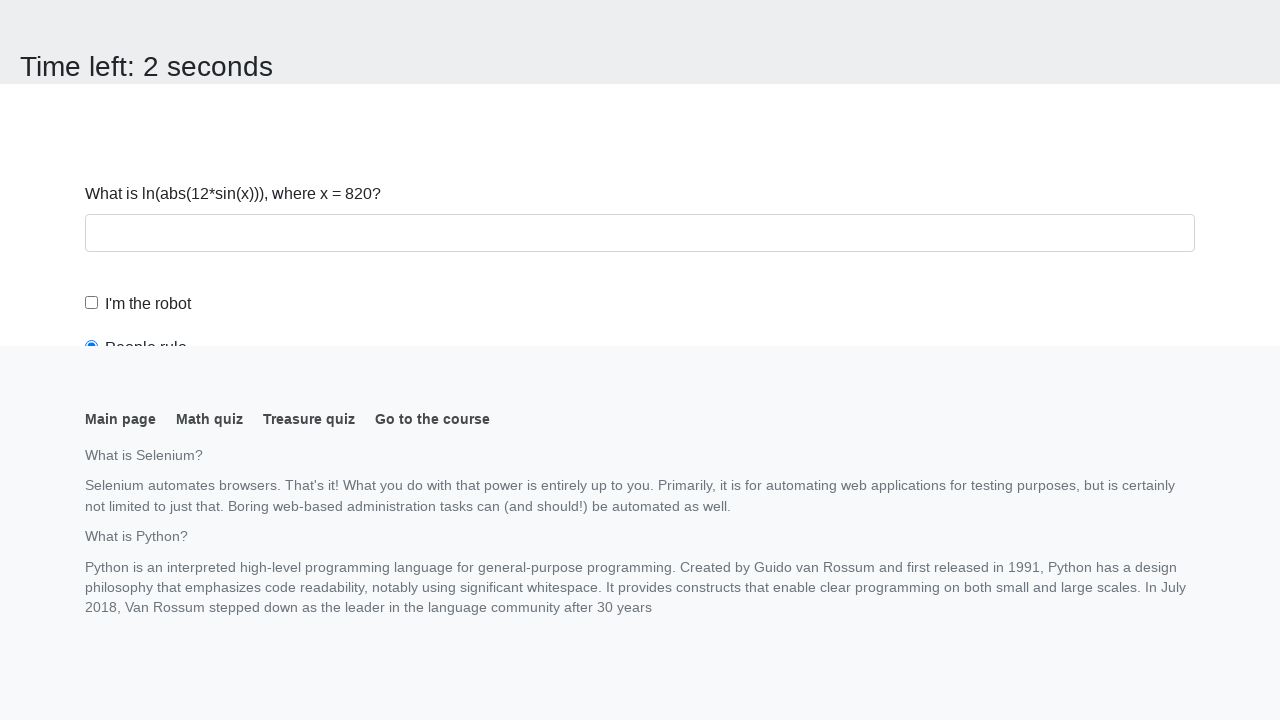

Scrolled to answer field
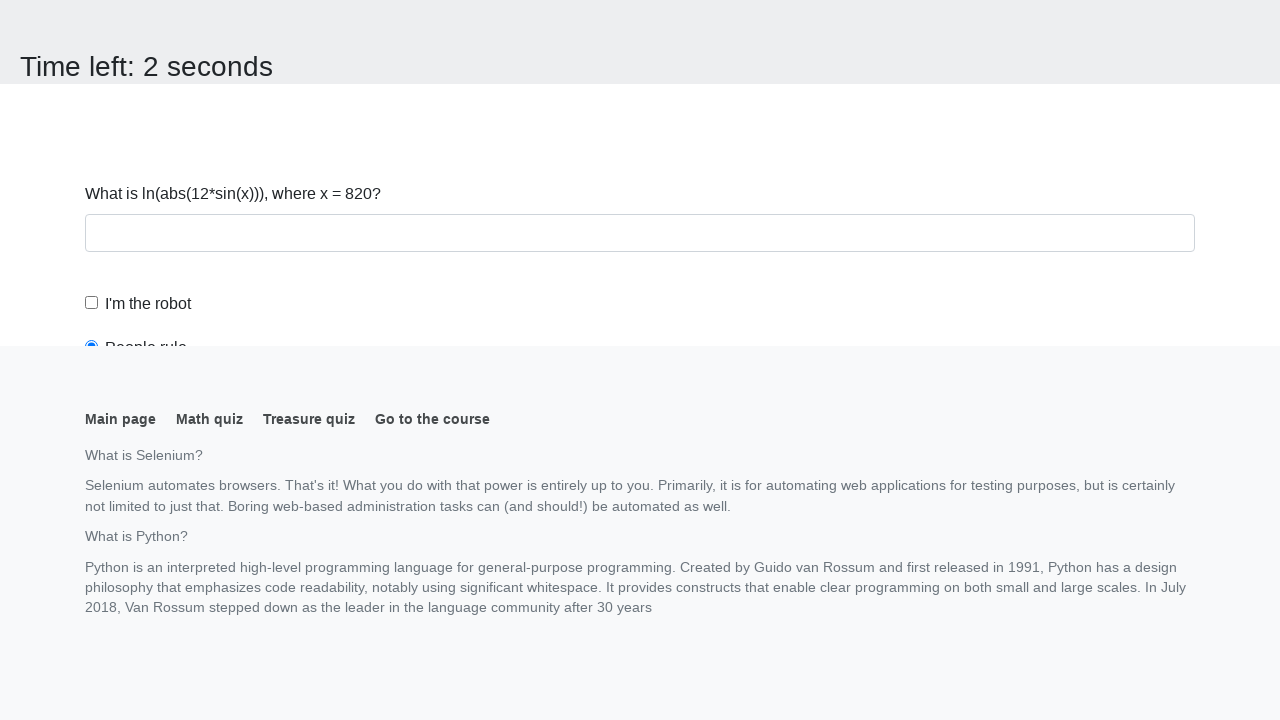

Filled answer field with calculated value: -0.6317983182369845 on #answer
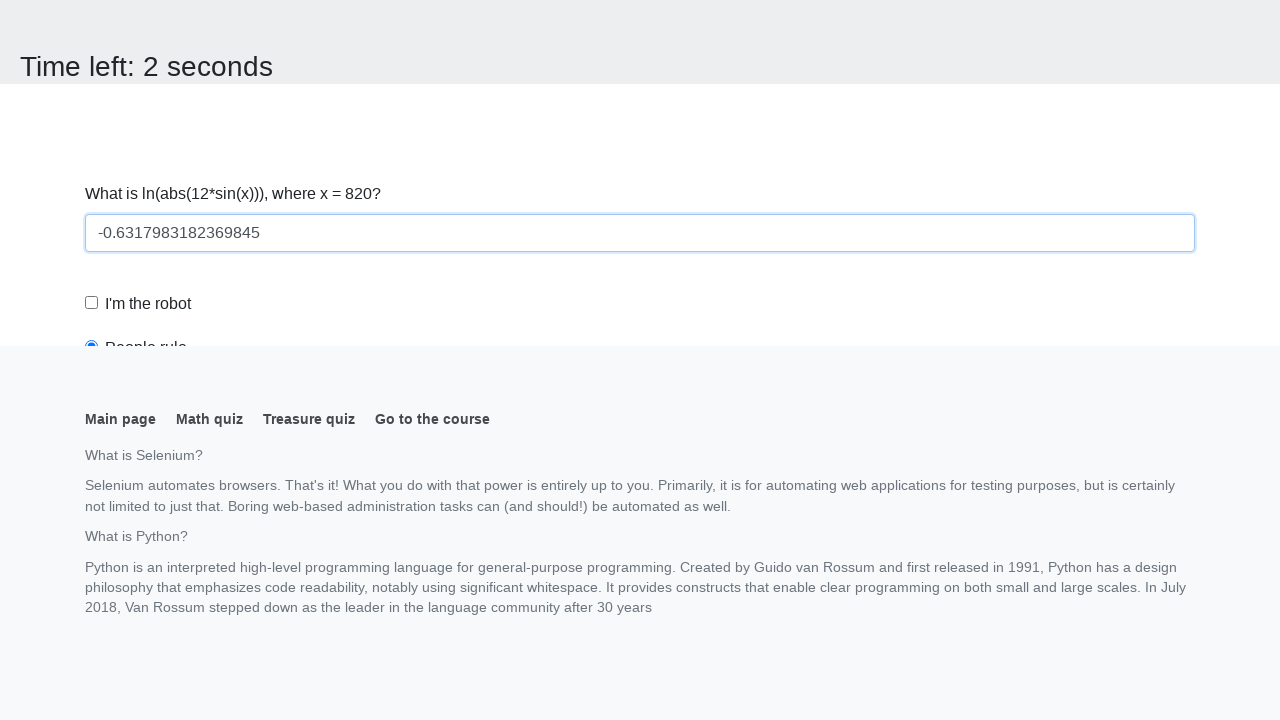

Clicked robot checkbox at (92, 303) on #robotCheckbox
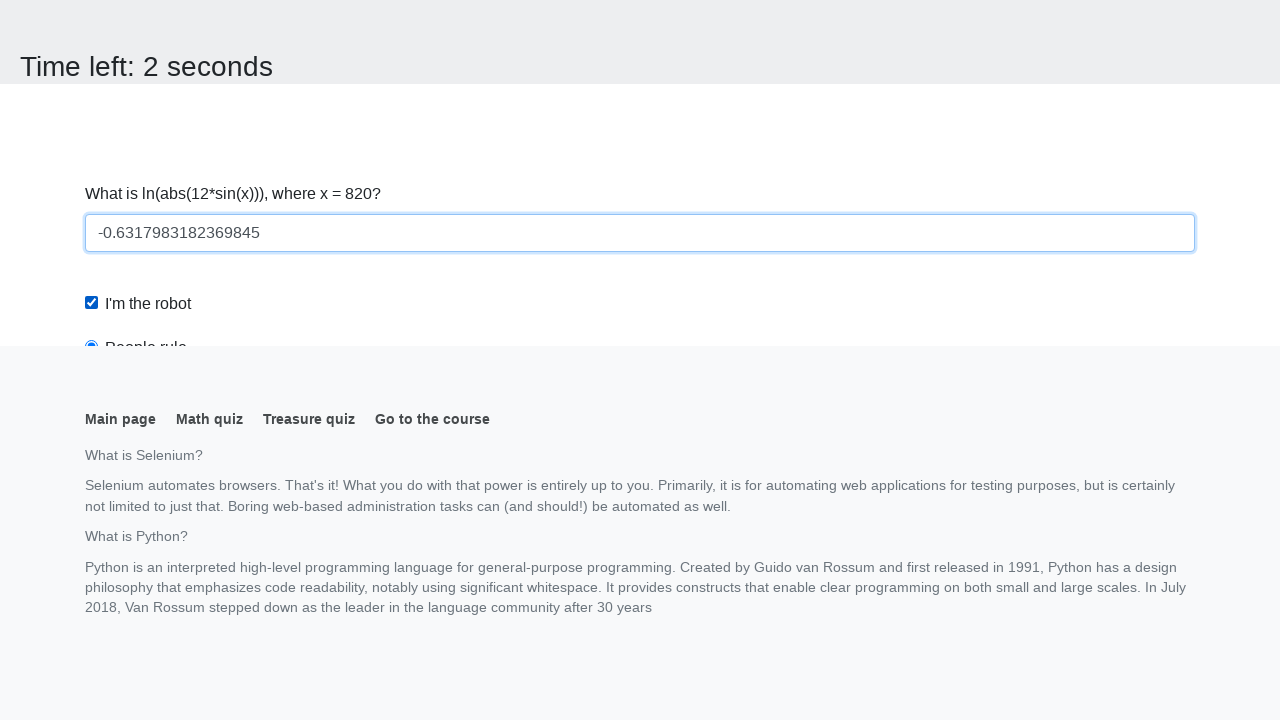

Selected 'robots rule' radio button at (92, 7) on #robotsRule
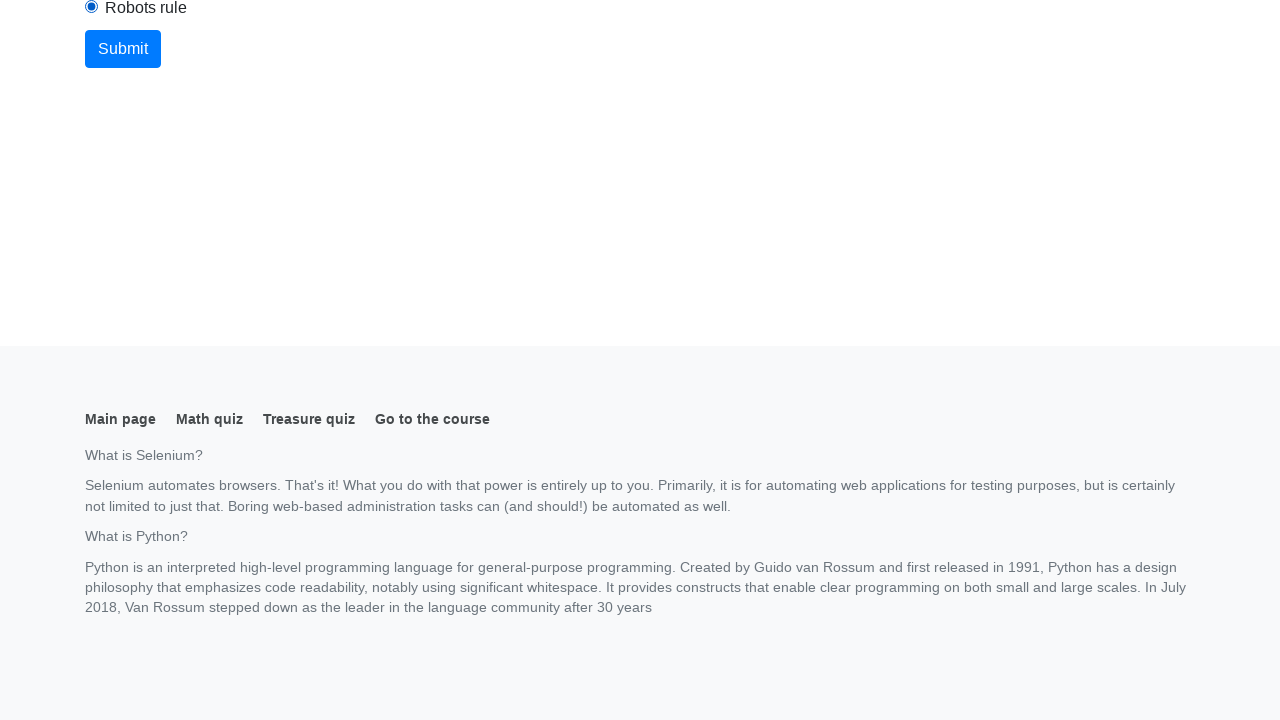

Clicked submit button at (123, 49) on button
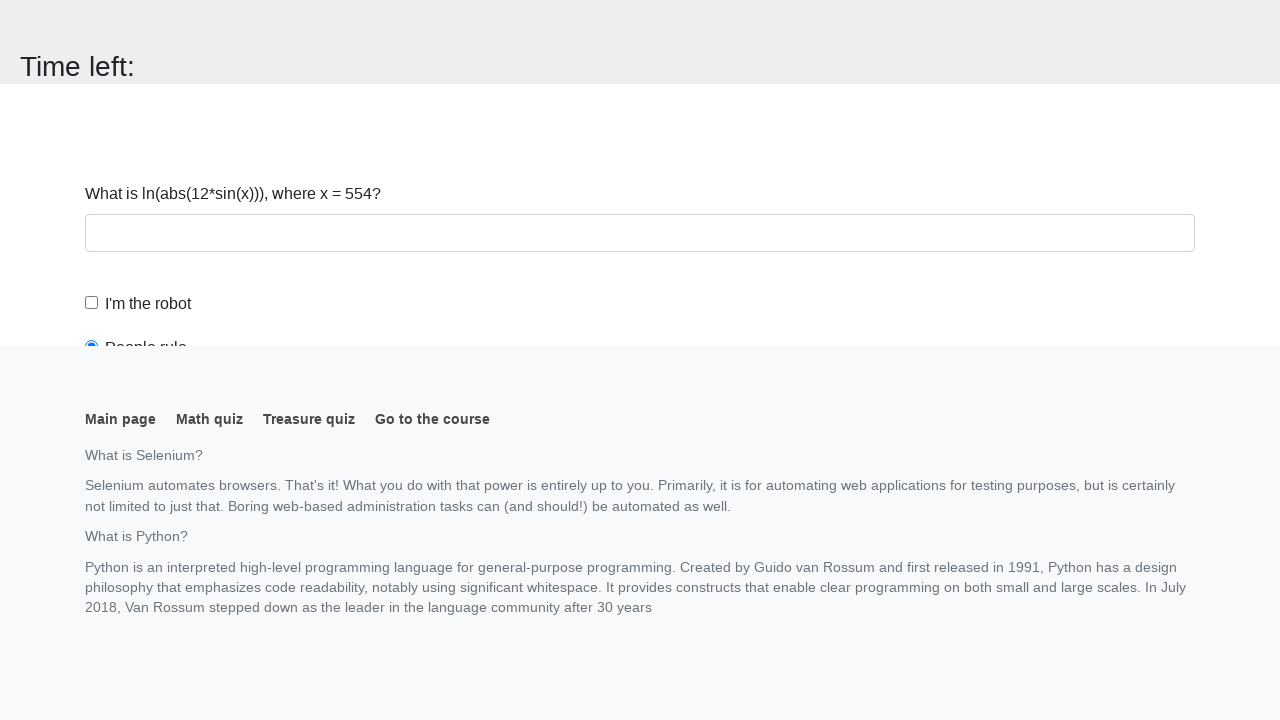

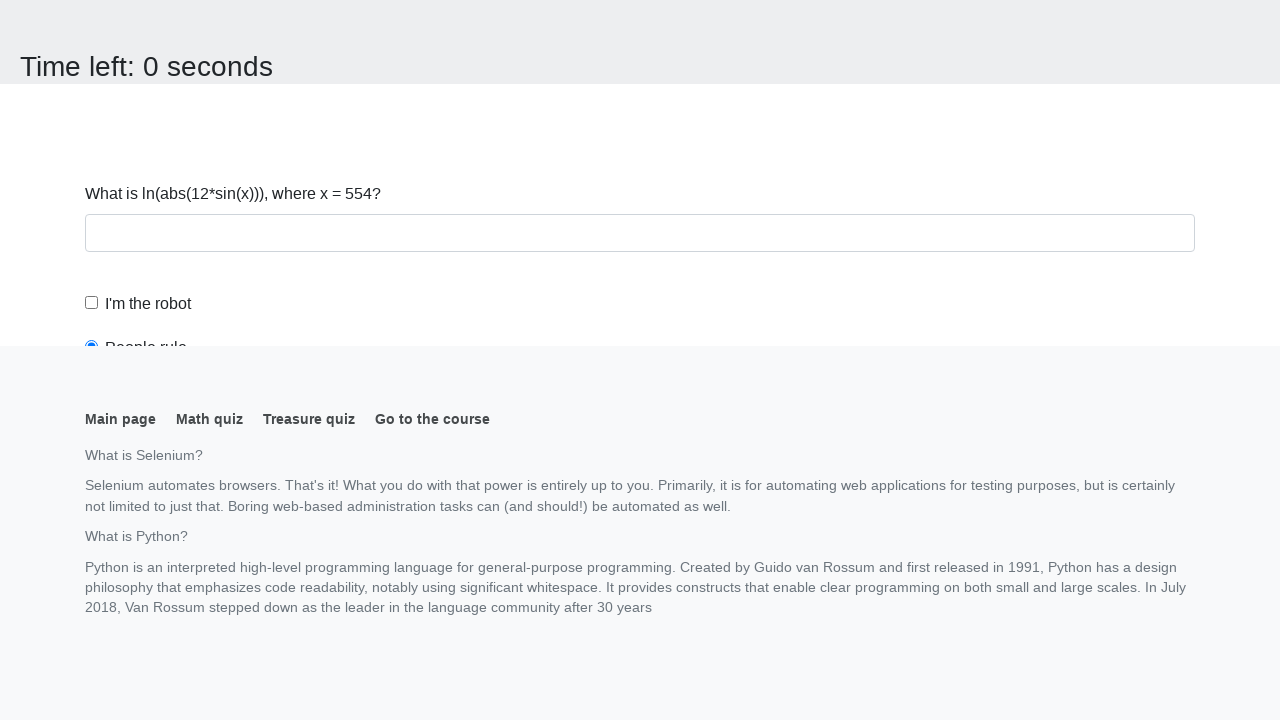